Tests dropdown selection by selecting options by text, value, and index, then verifying the selected options

Starting URL: https://the-internet.herokuapp.com/dropdown

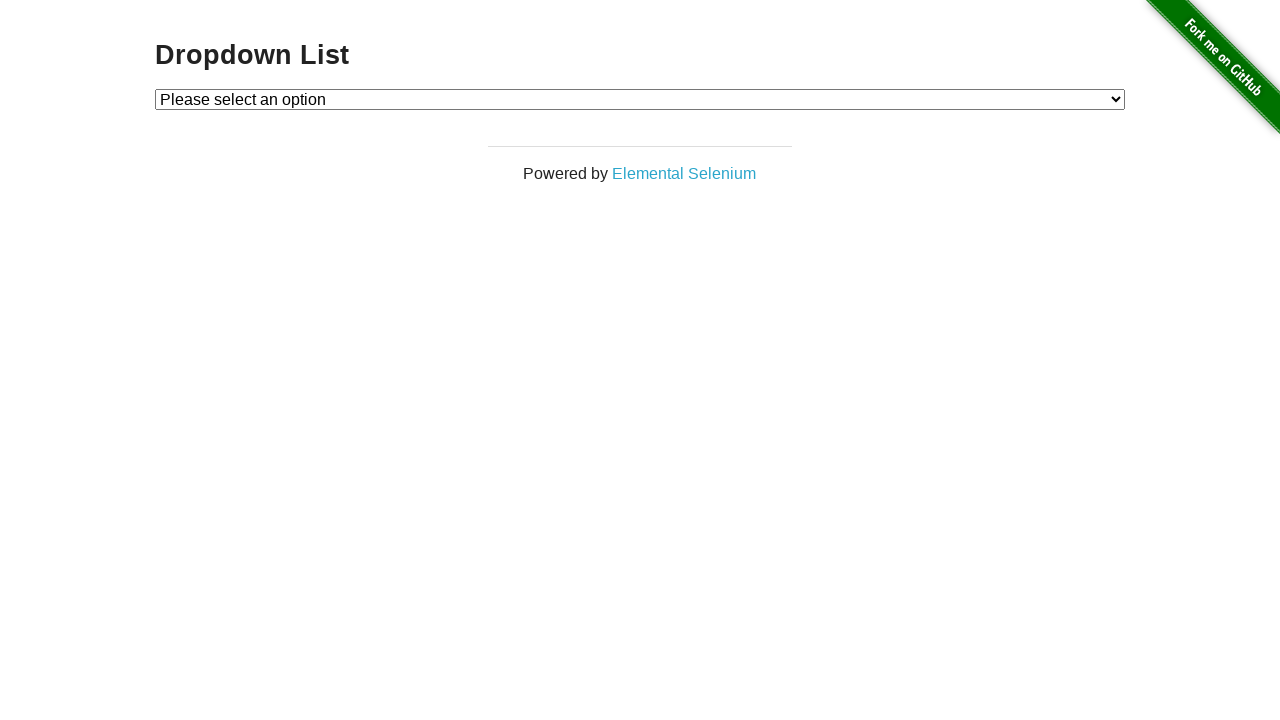

Waited for dropdown element to be displayed
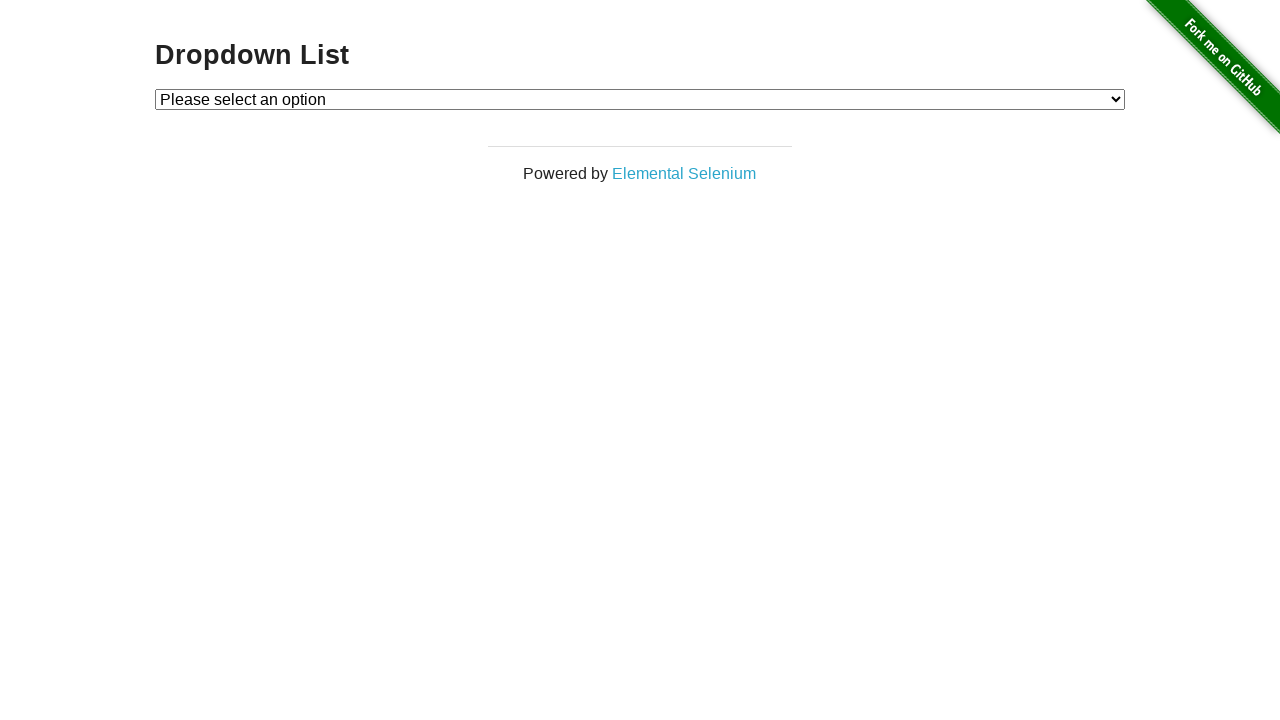

Selected 'Option 2' by visible text on #dropdown
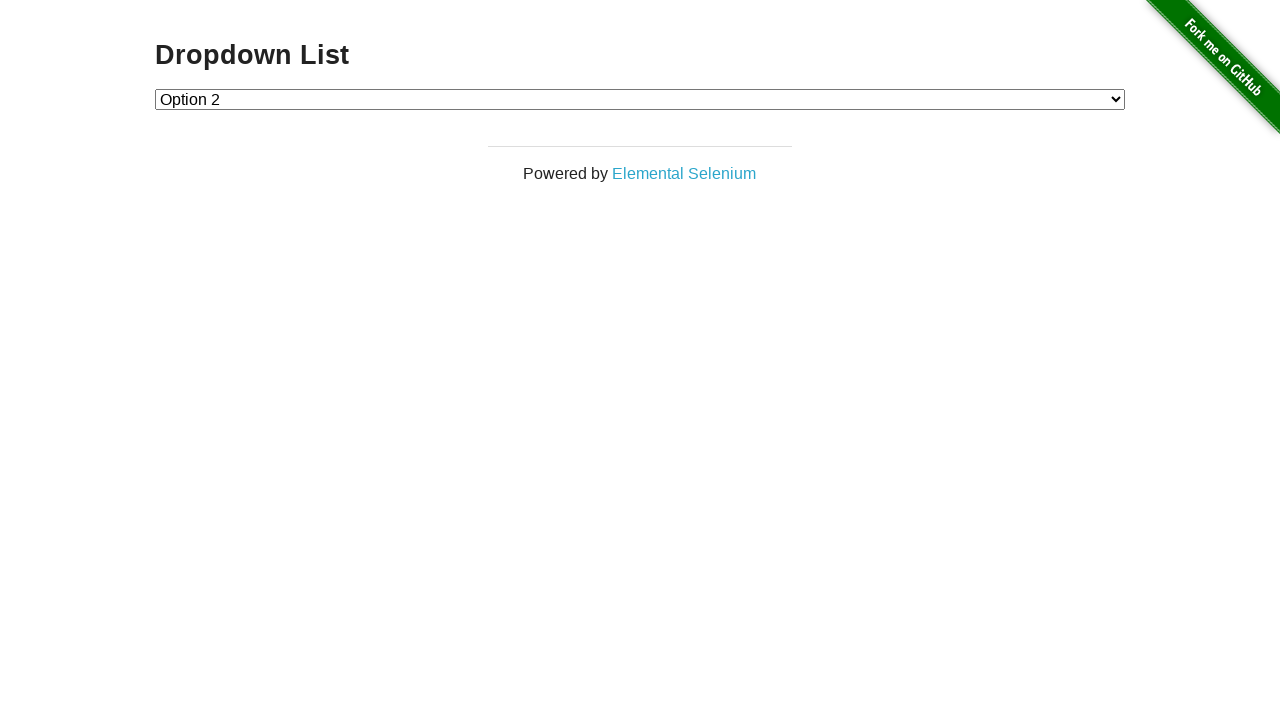

Selected option by value '1' on #dropdown
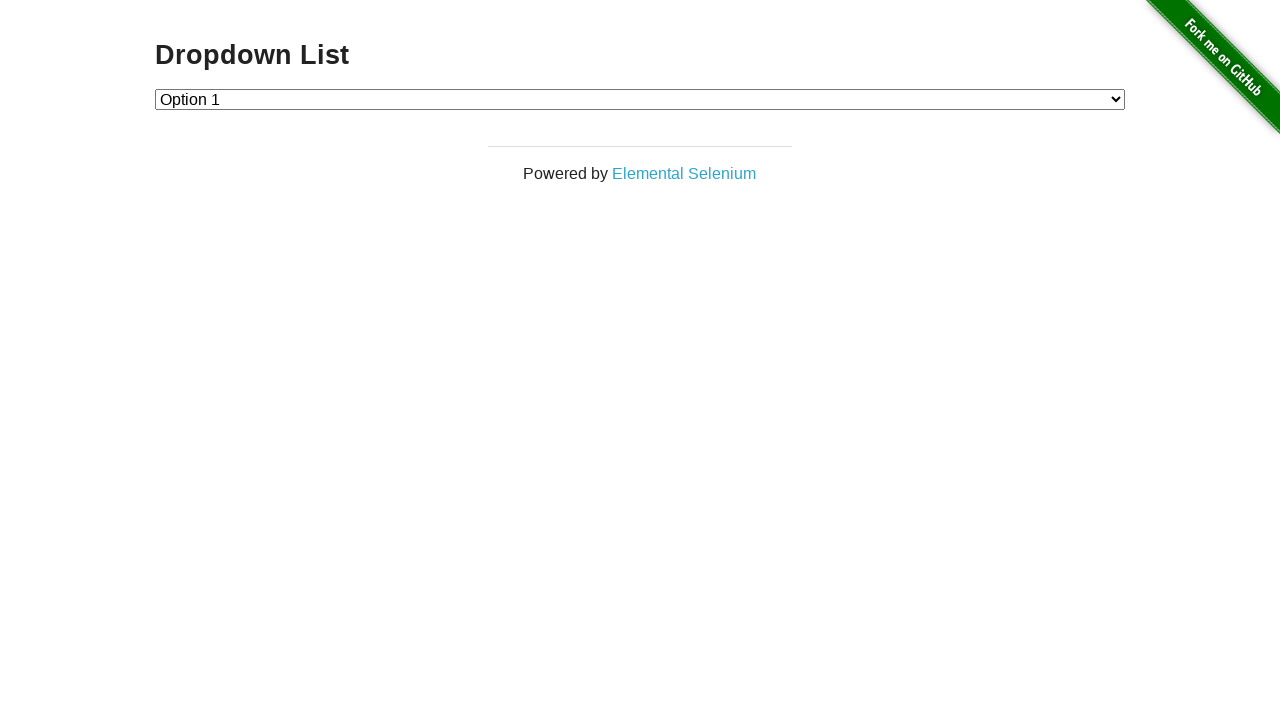

Selected option by index 2 (third option) on #dropdown
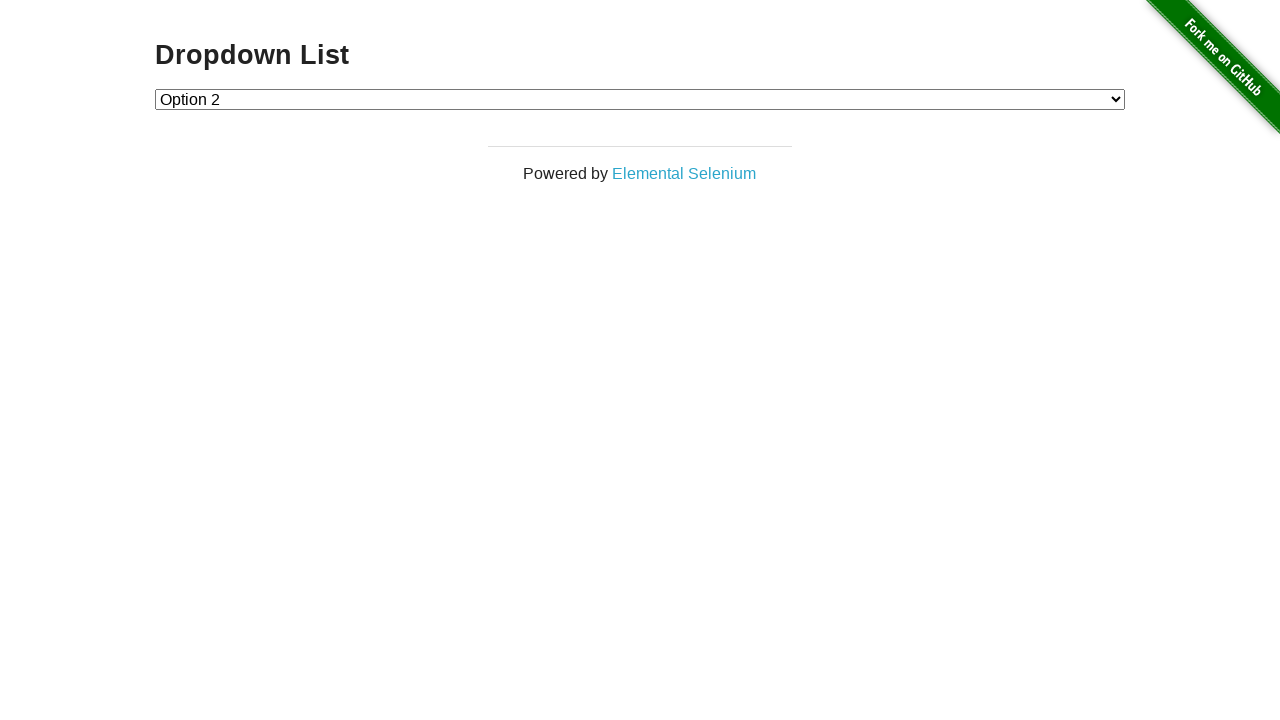

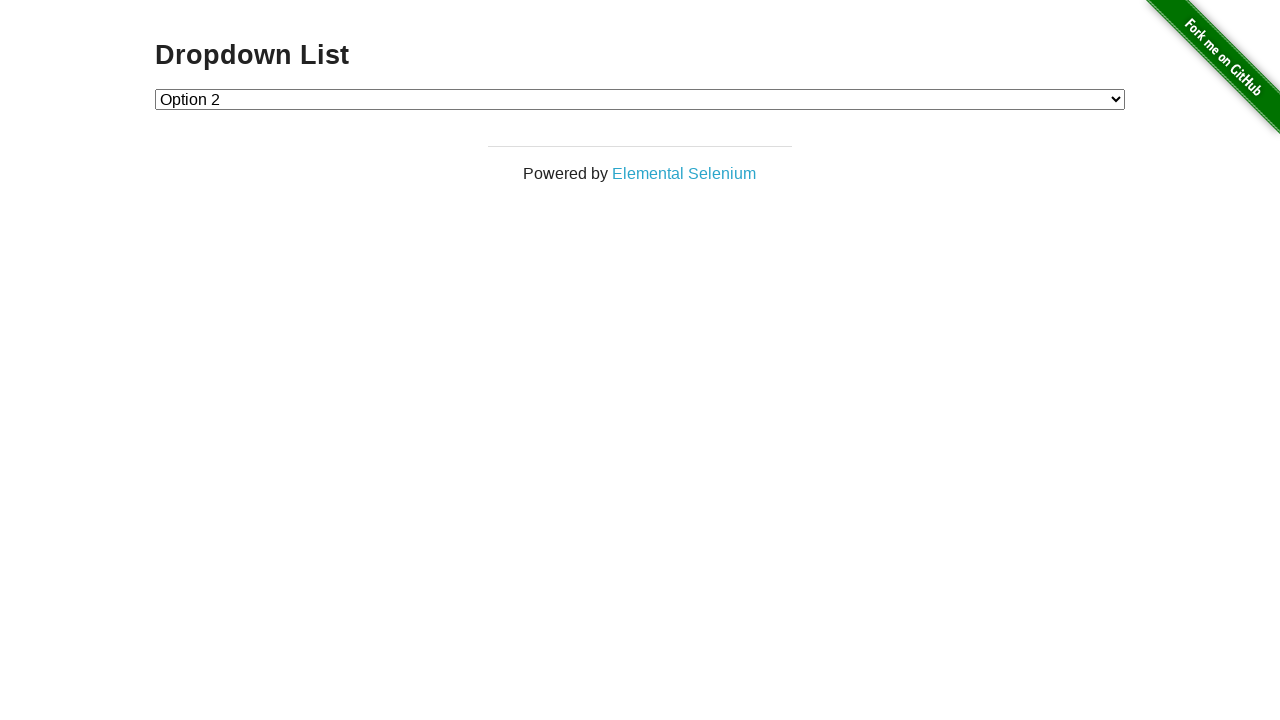